Tests the cart button functionality by clicking on the cart icon

Starting URL: https://www.ajio.com/

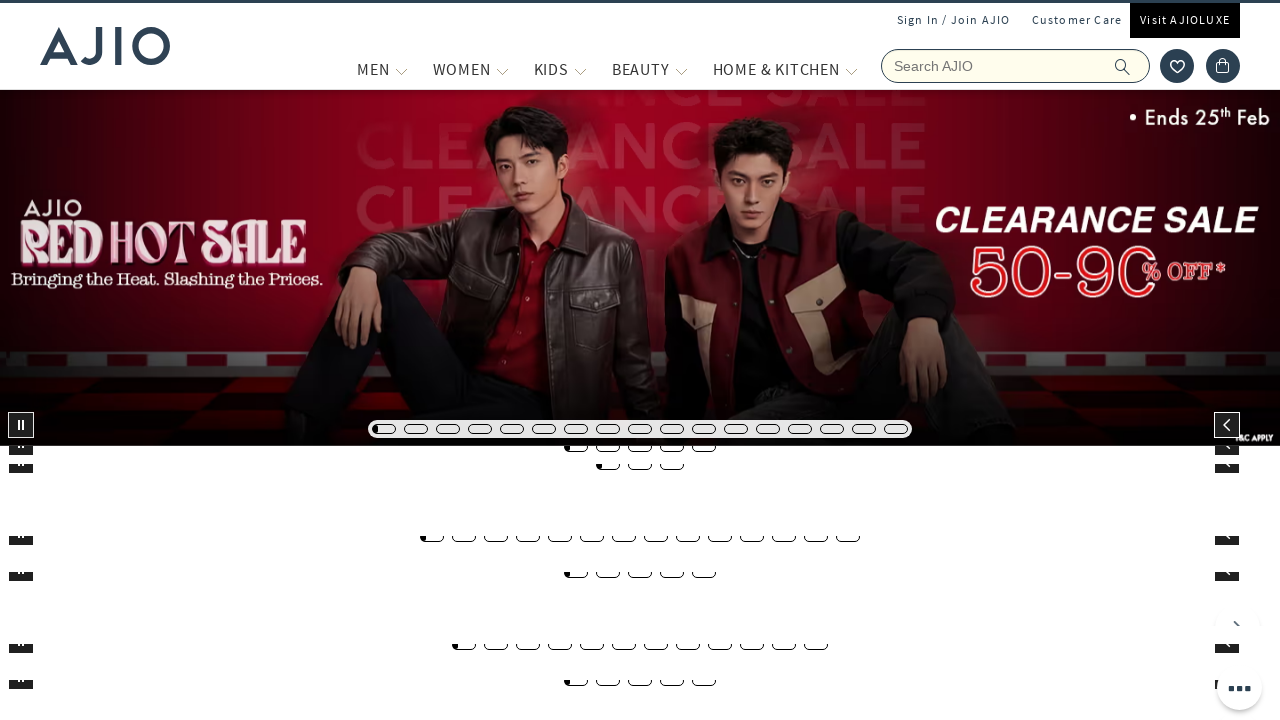

Clicked on the cart icon button at (1223, 66) on xpath=//div[@class='ic-cart ']
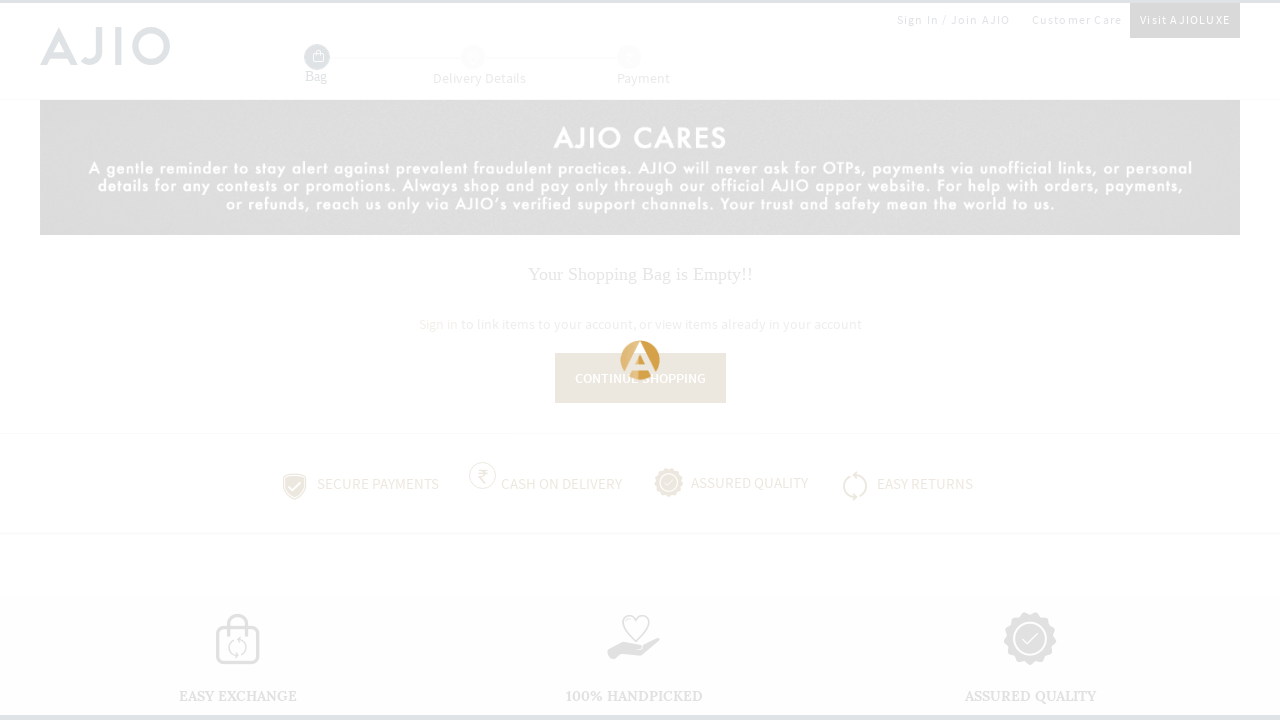

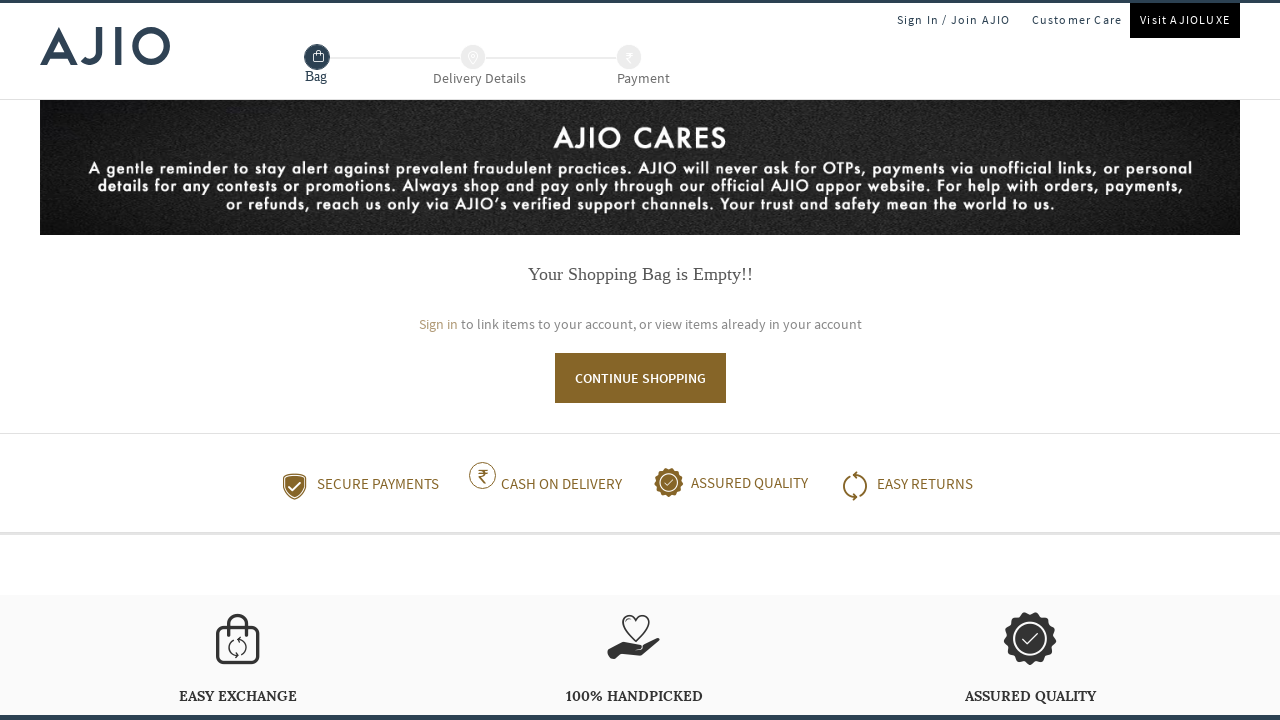